Tests drag and drop functionality by dragging an element from source to target within an iframe

Starting URL: https://jqueryui.com/droppable/

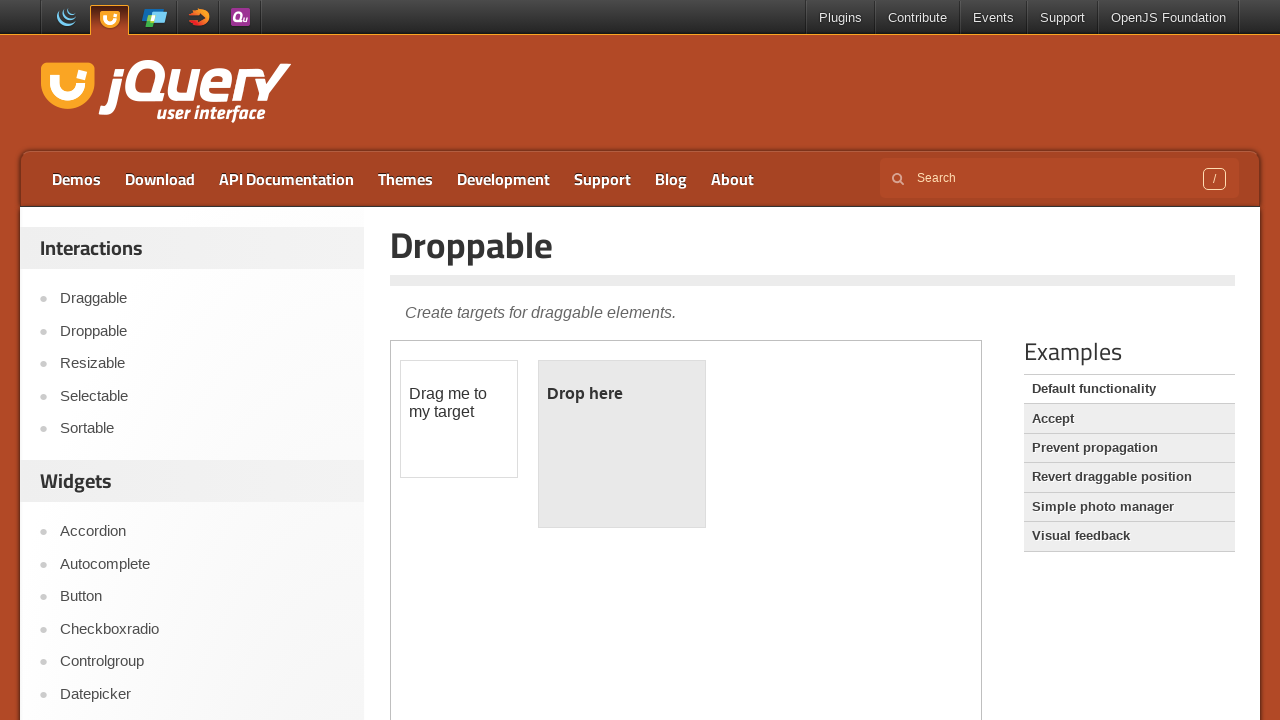

Located the first iframe containing drag and drop demo
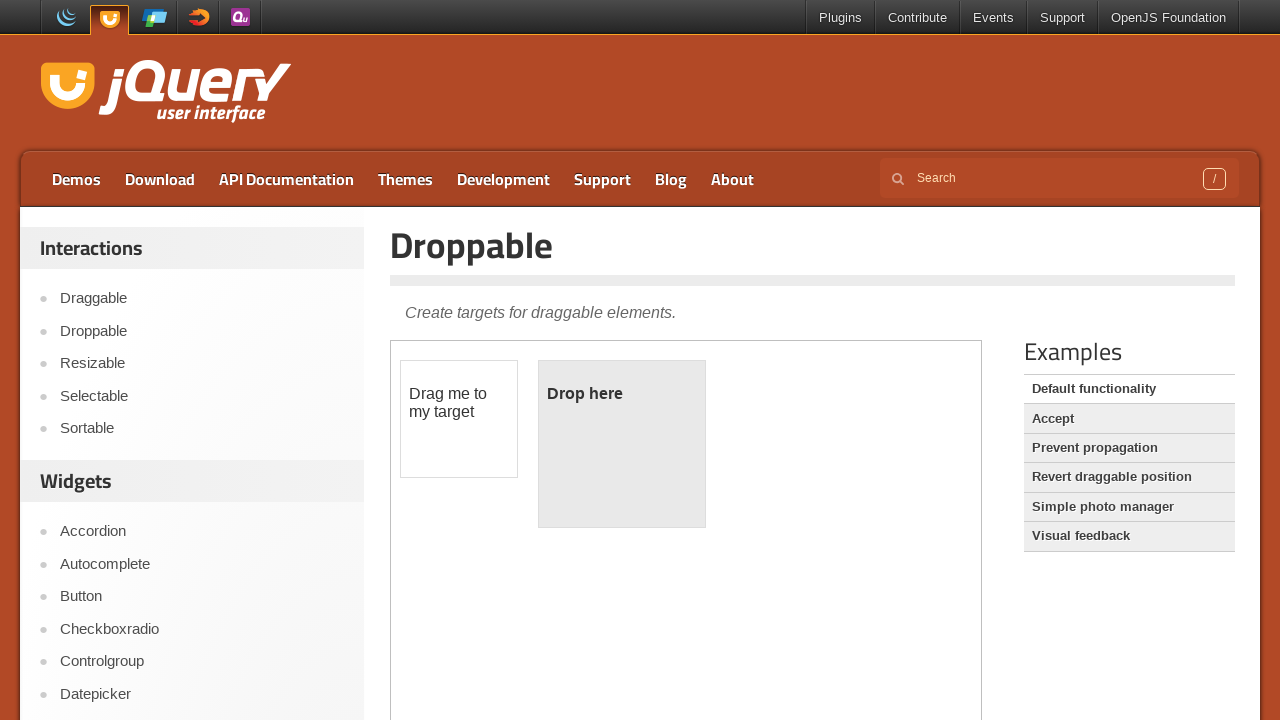

Located the draggable element with id 'draggable'
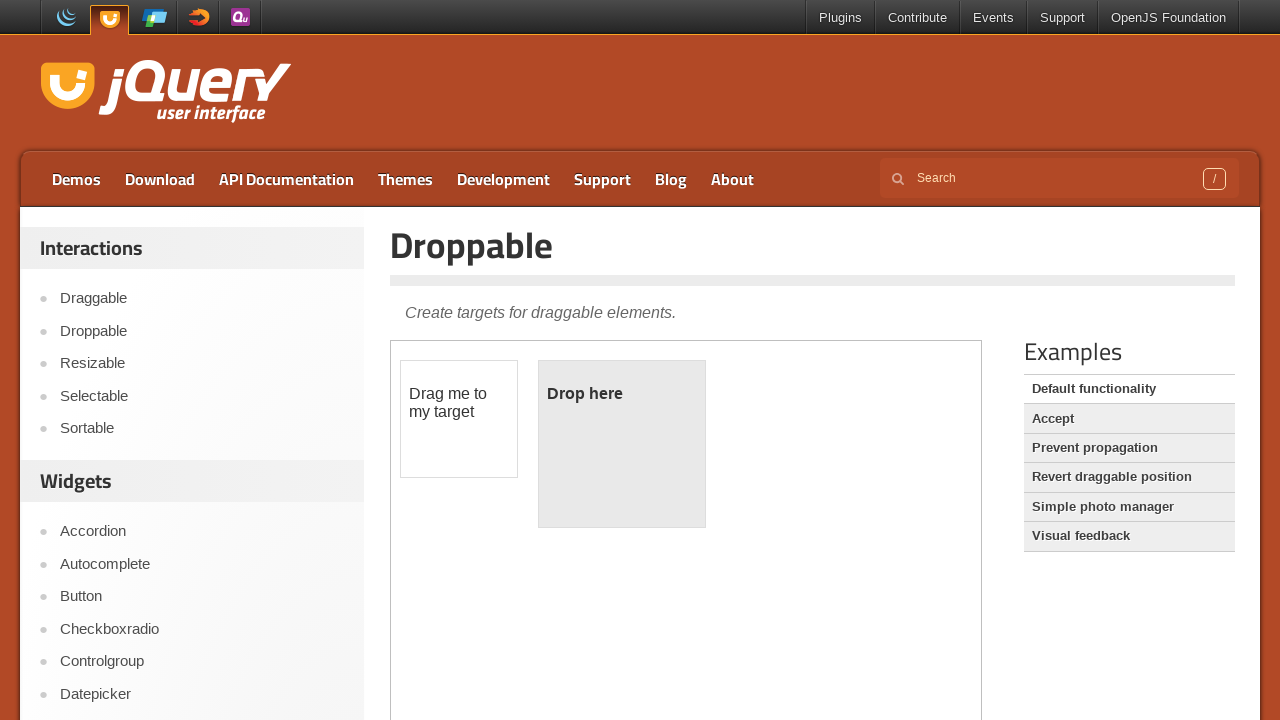

Located the droppable element with id 'droppable'
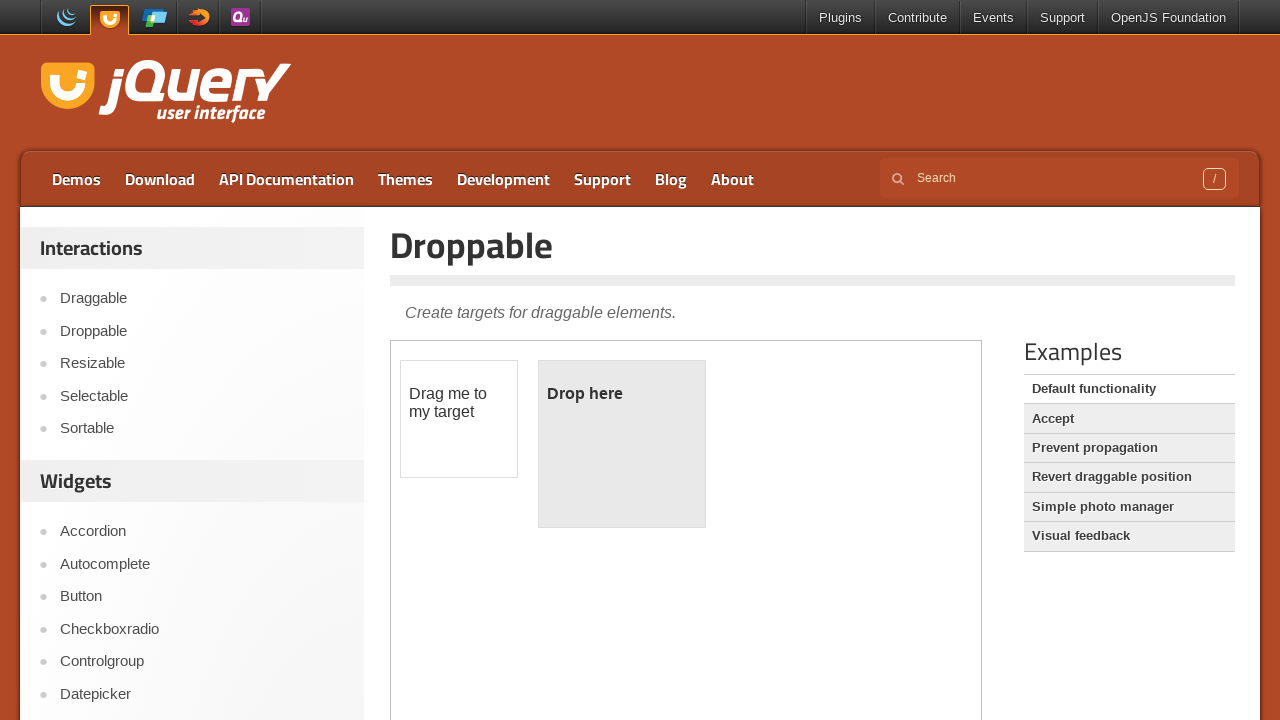

Dragged the draggable element to the droppable target at (622, 444)
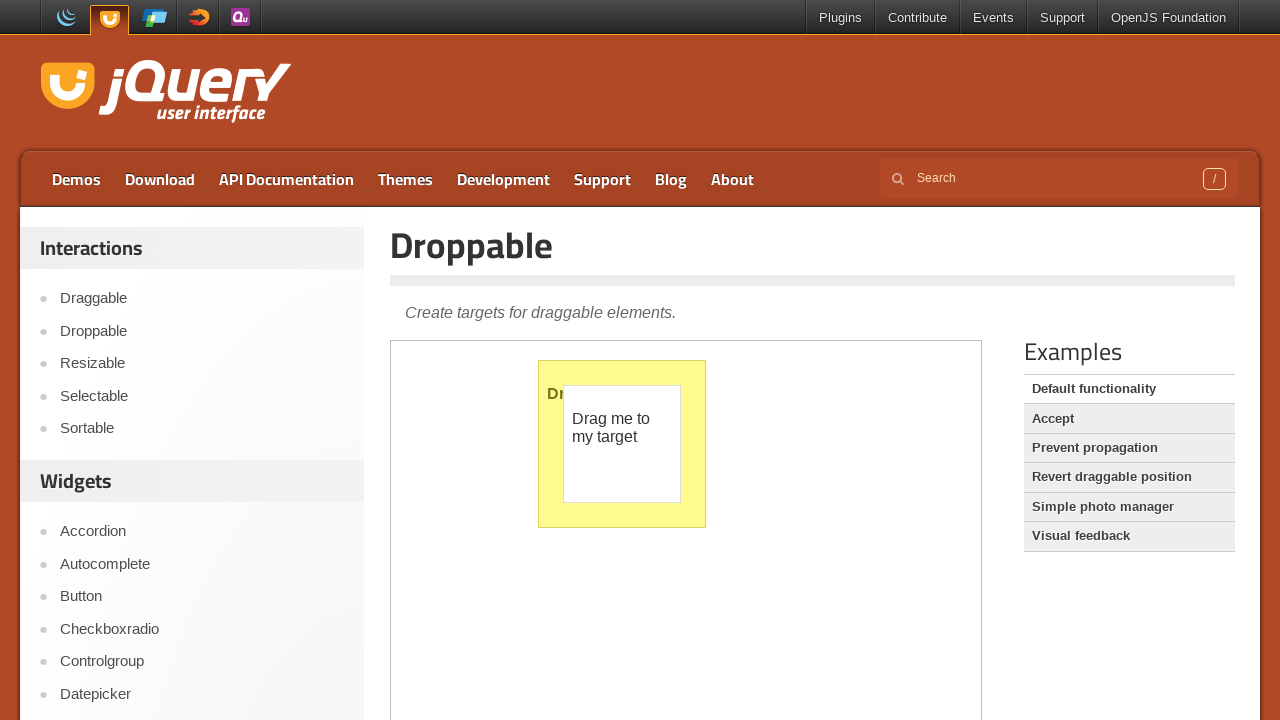

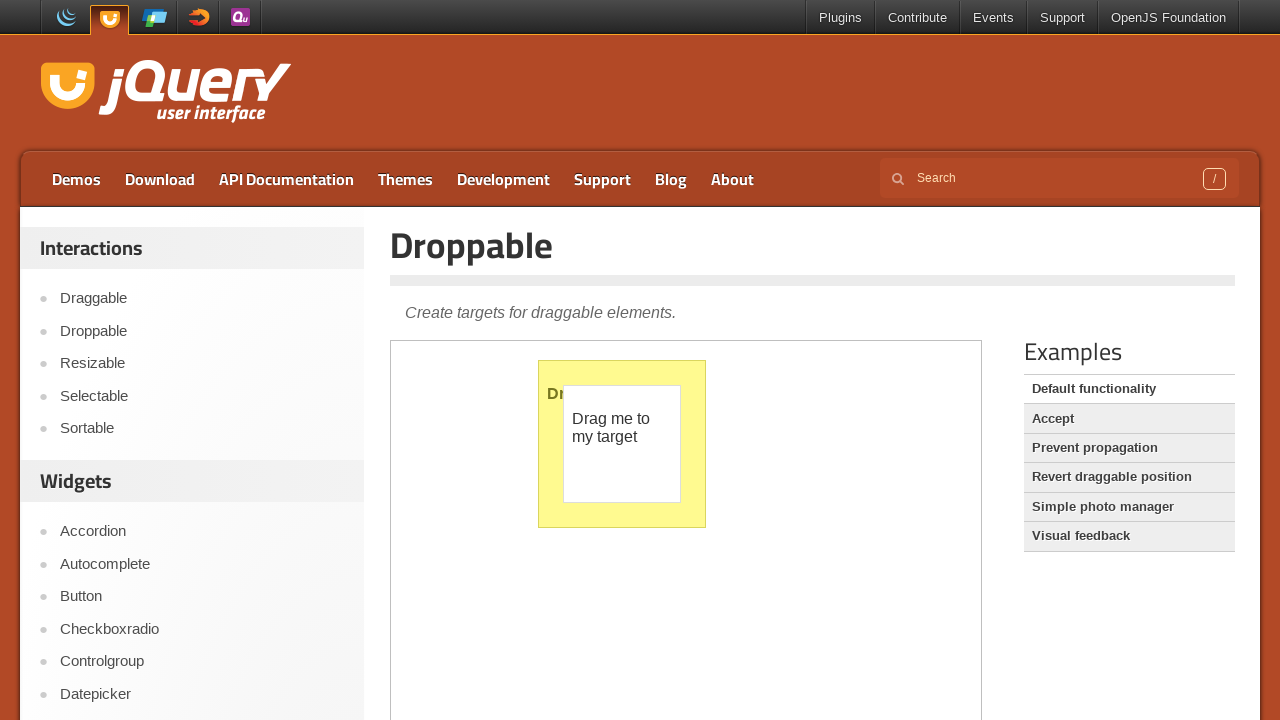